Tests browser navigation methods by navigating to Selenium website, then performing back, forward, and refresh operations to verify navigation functionality.

Starting URL: https://www.selenium.dev

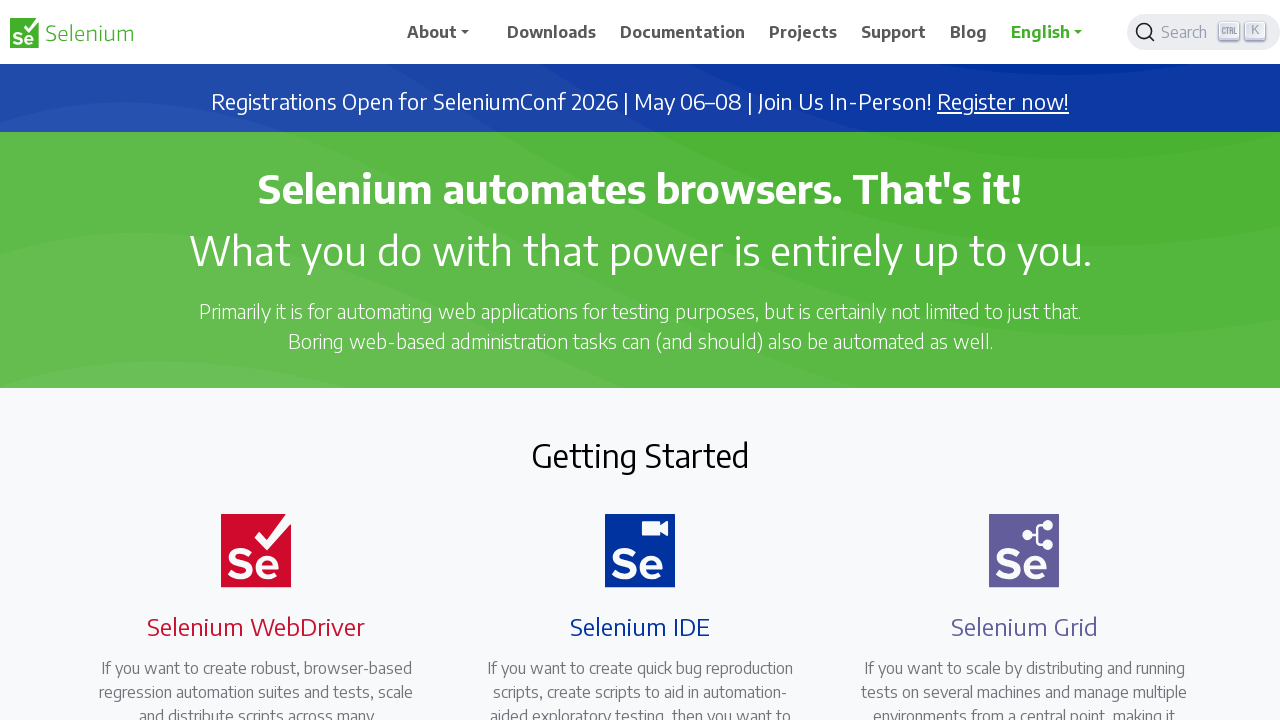

Selenium.dev page loaded
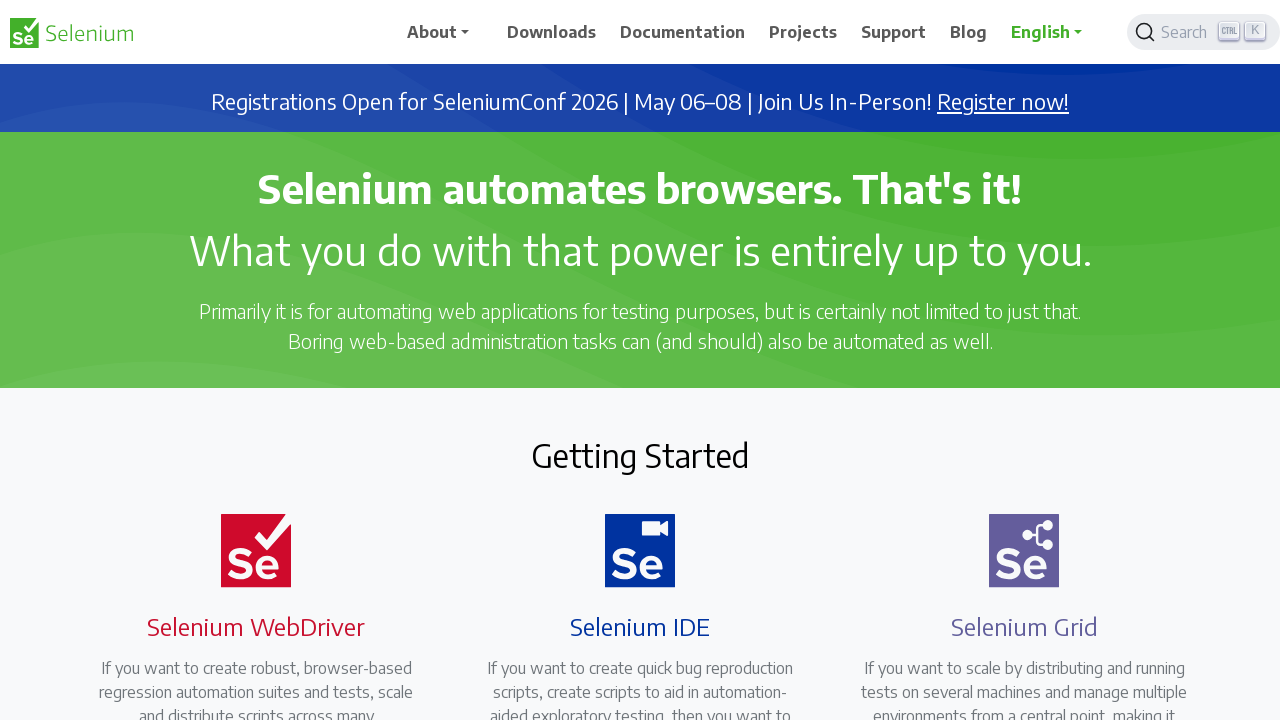

Navigated backward using go_back()
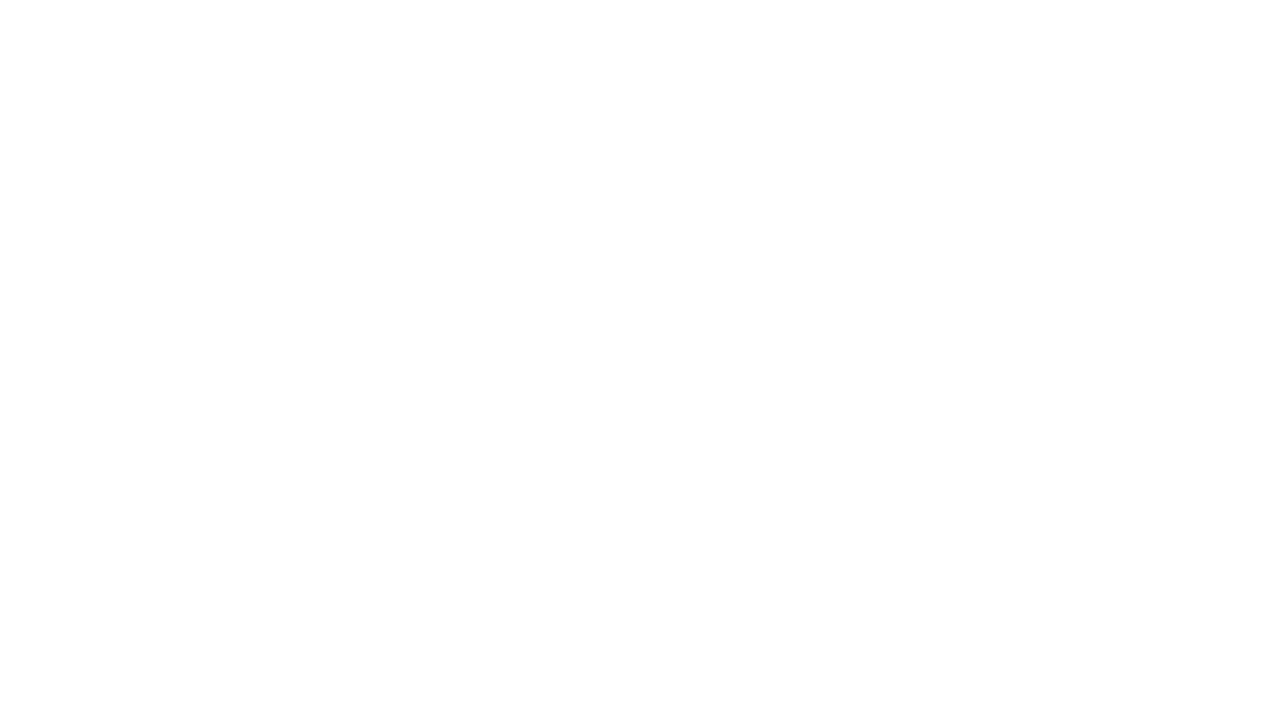

Previous page loaded after backward navigation
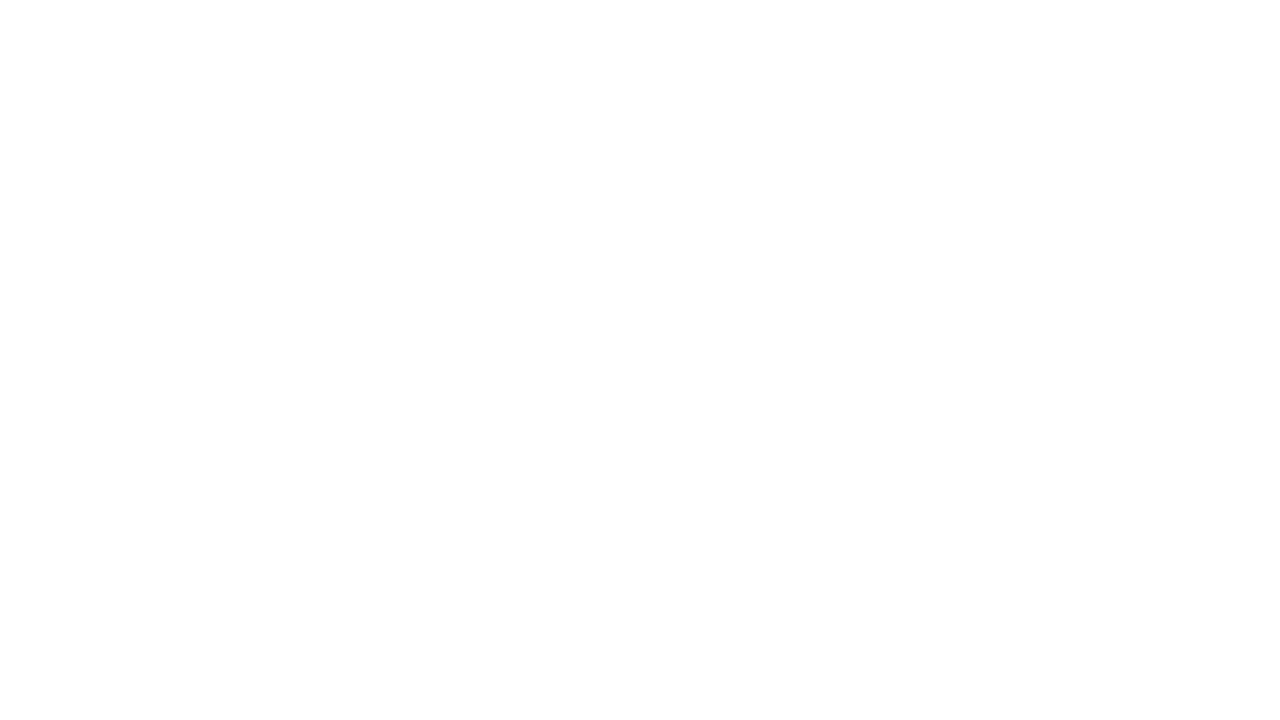

Navigated forward using go_forward()
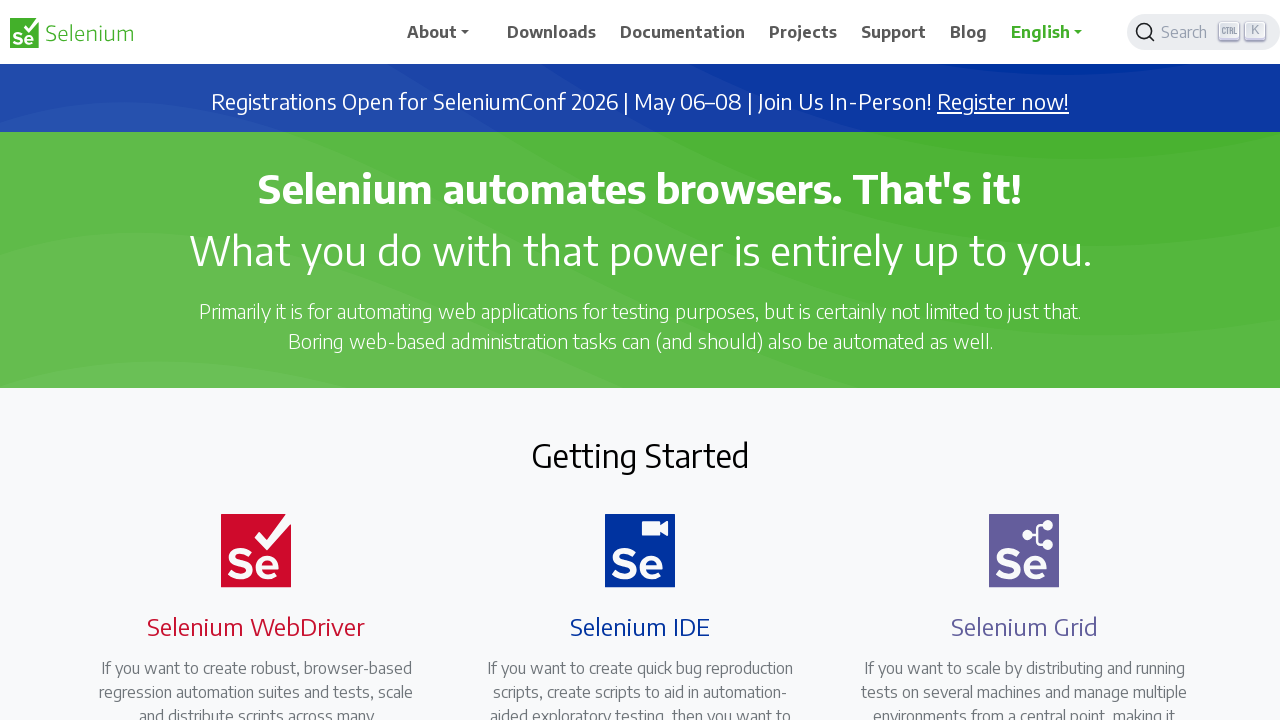

Selenium.dev page loaded after forward navigation
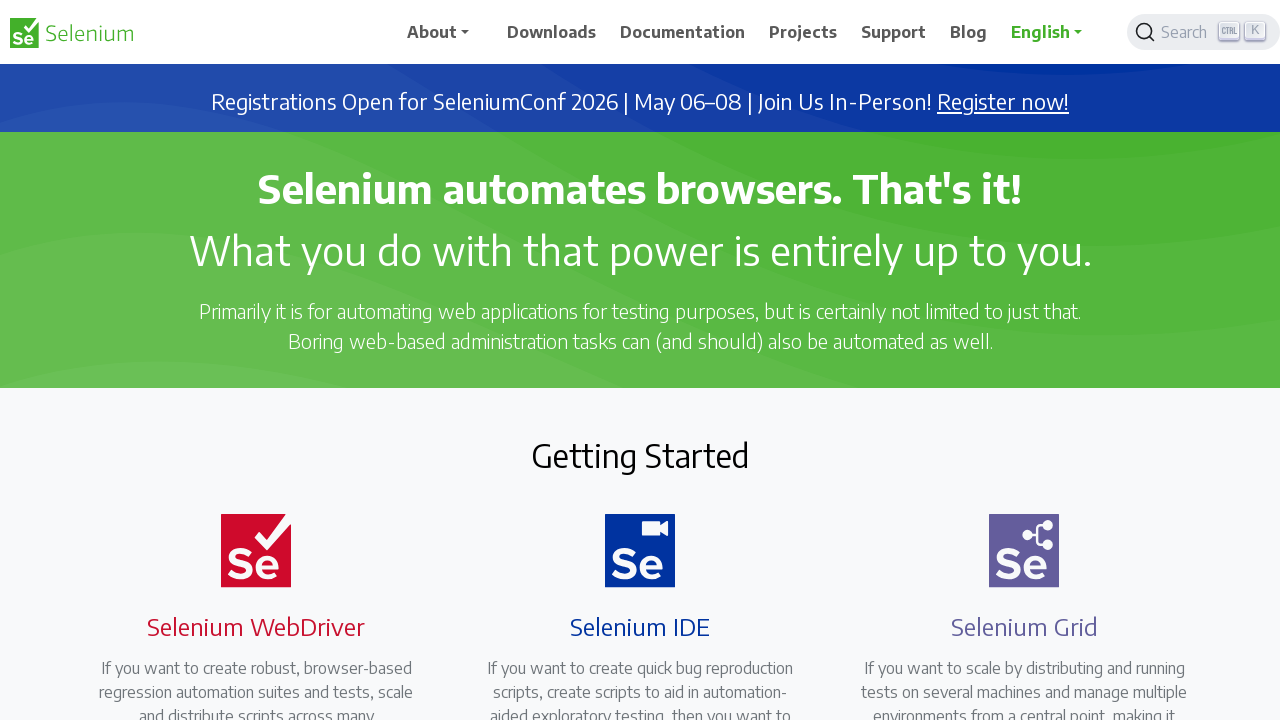

Page refreshed using reload()
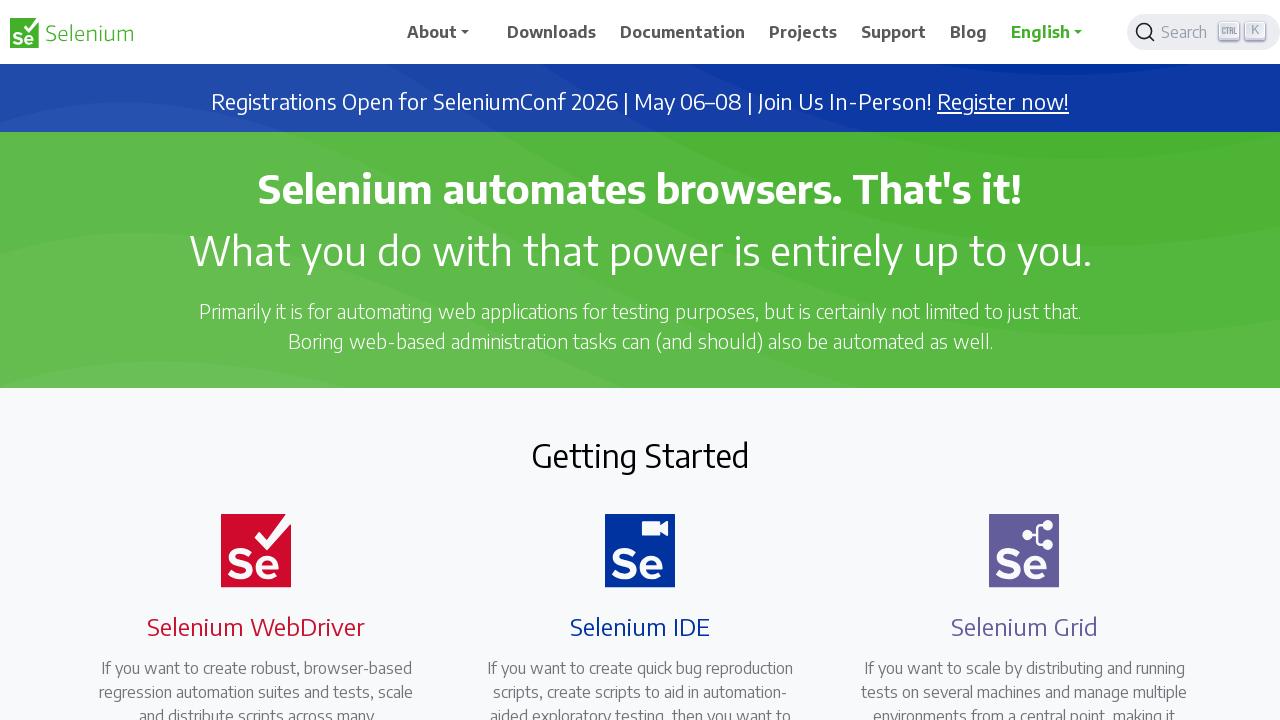

Page fully reloaded after refresh
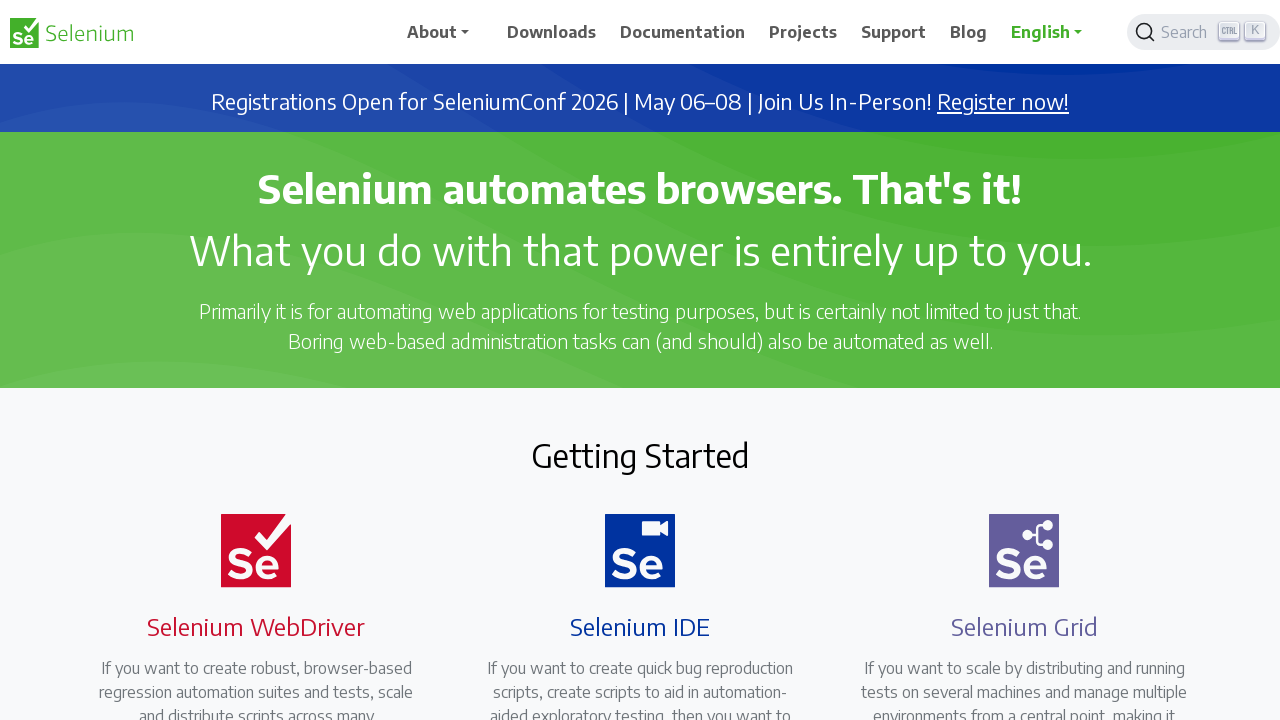

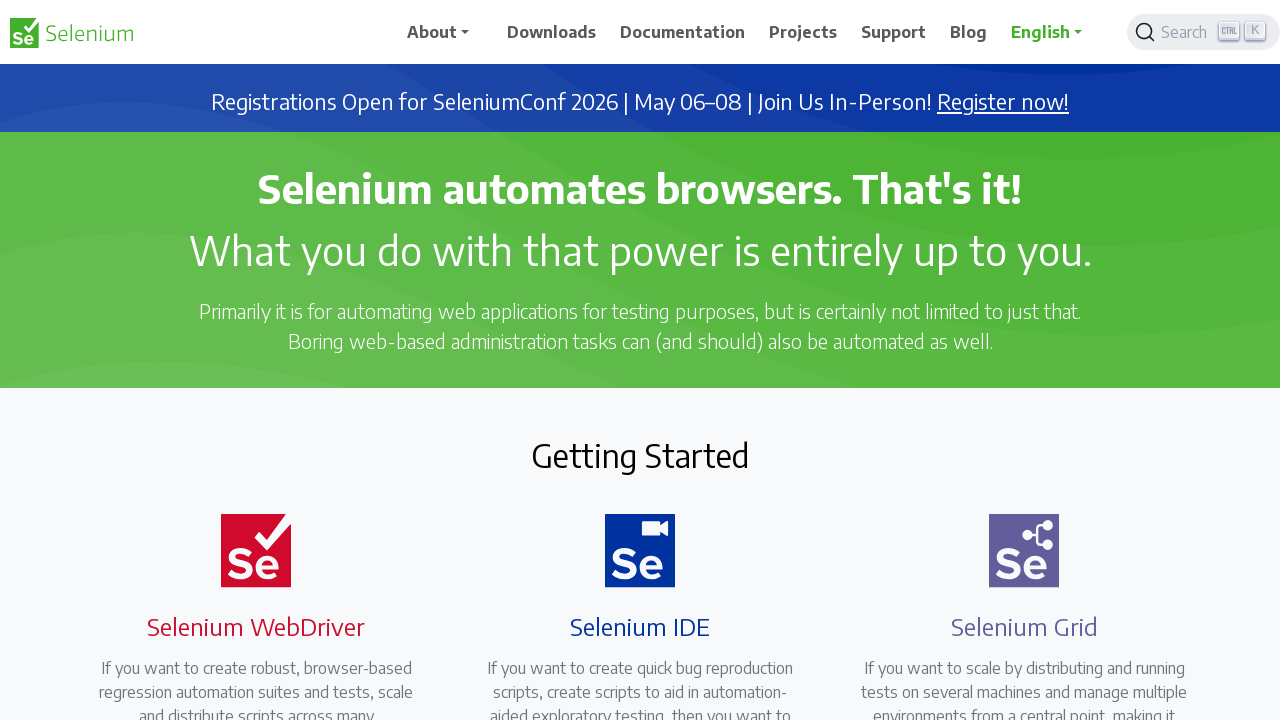